Tests button click functionality and alert handling by clicking a button, waiting for an alert to appear, getting the alert text, and accepting it.

Starting URL: https://mdn.github.io/learning-area/tools-testing/cross-browser-testing/accessibility/native-keyboard-accessibility.html

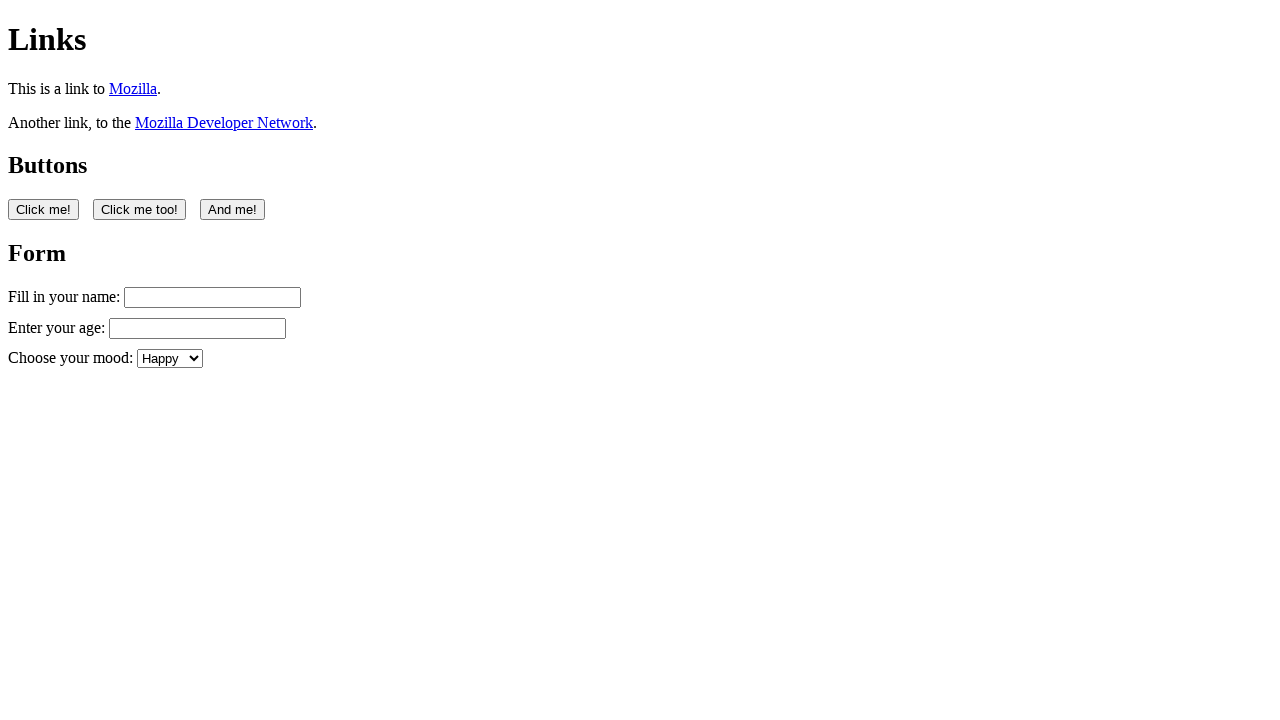

Navigated to accessibility testing page
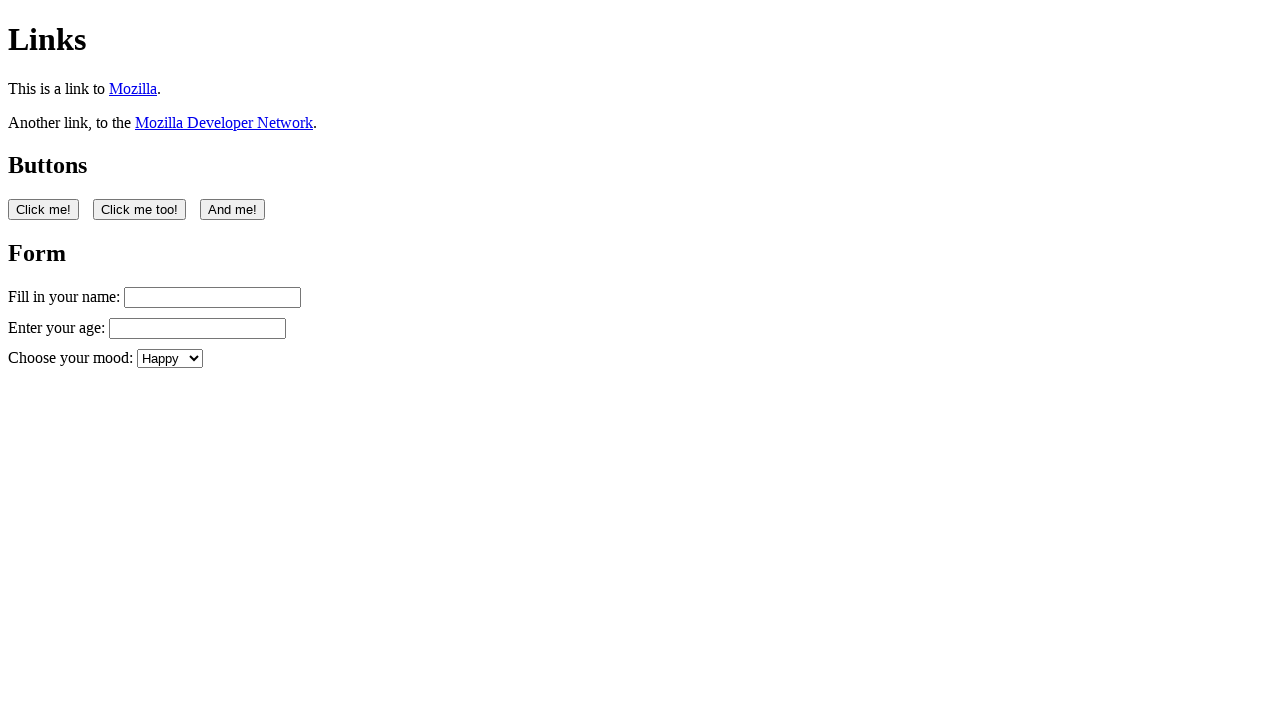

Clicked the first button at (44, 209) on button:nth-of-type(1)
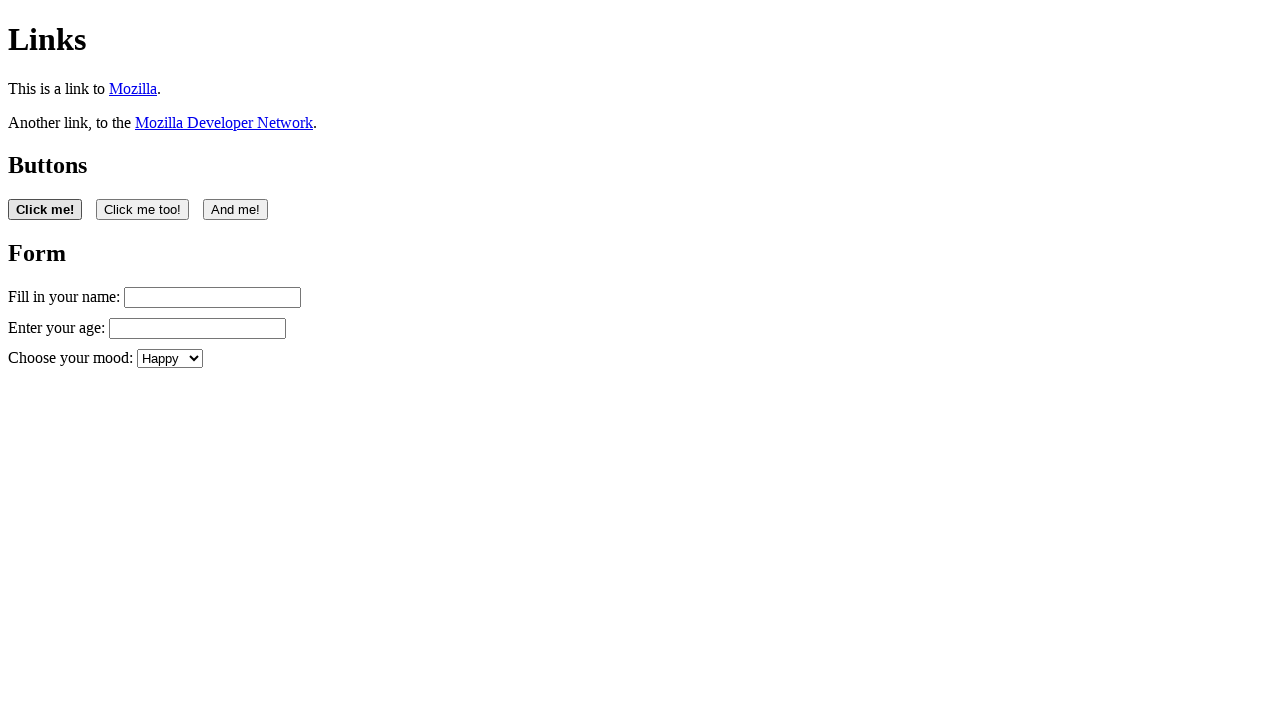

Set up alert dialog handler and accepted alert
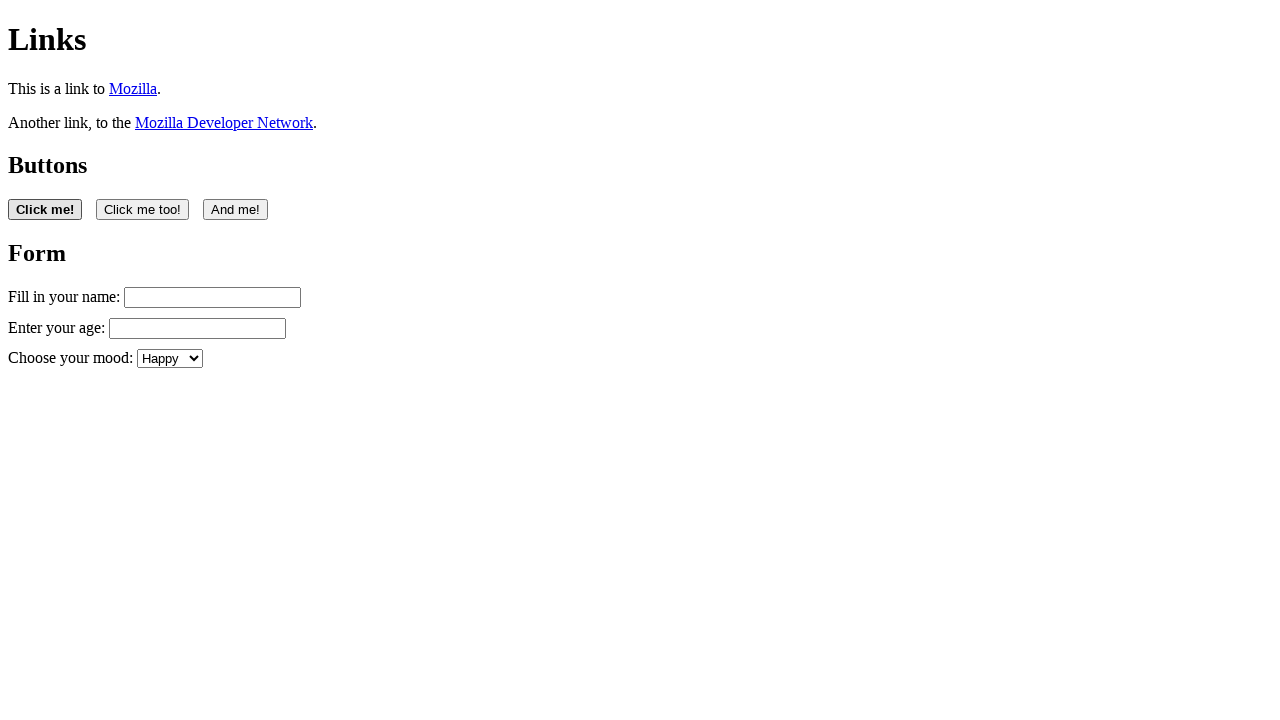

Waited for dialog handling to complete
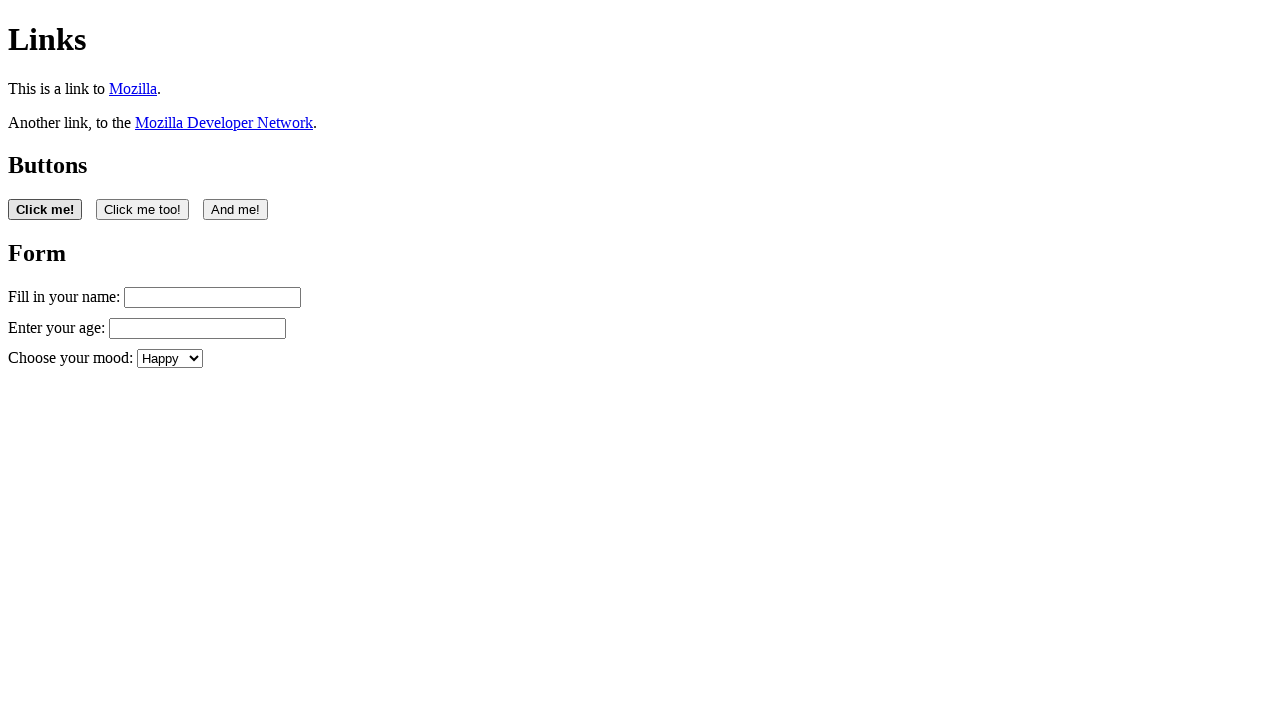

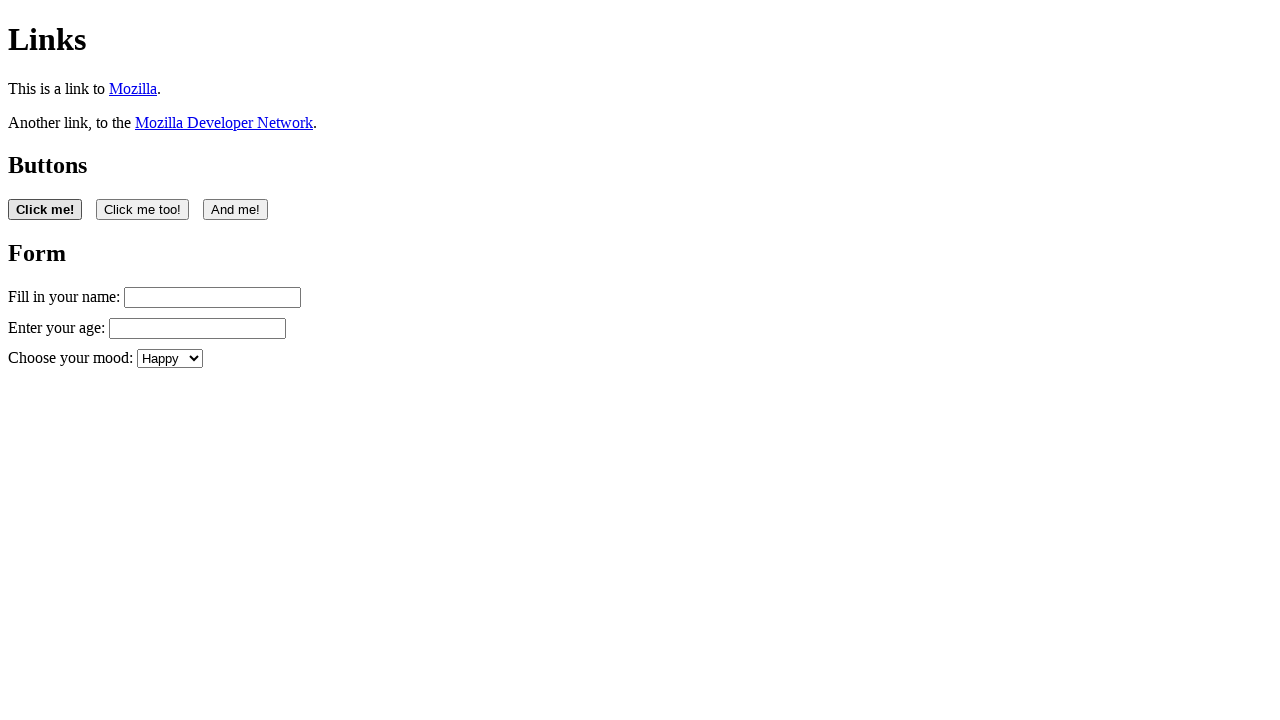